Tests static dropdown selection by selecting an option by its value

Starting URL: https://codenboxautomationlab.com/practice/

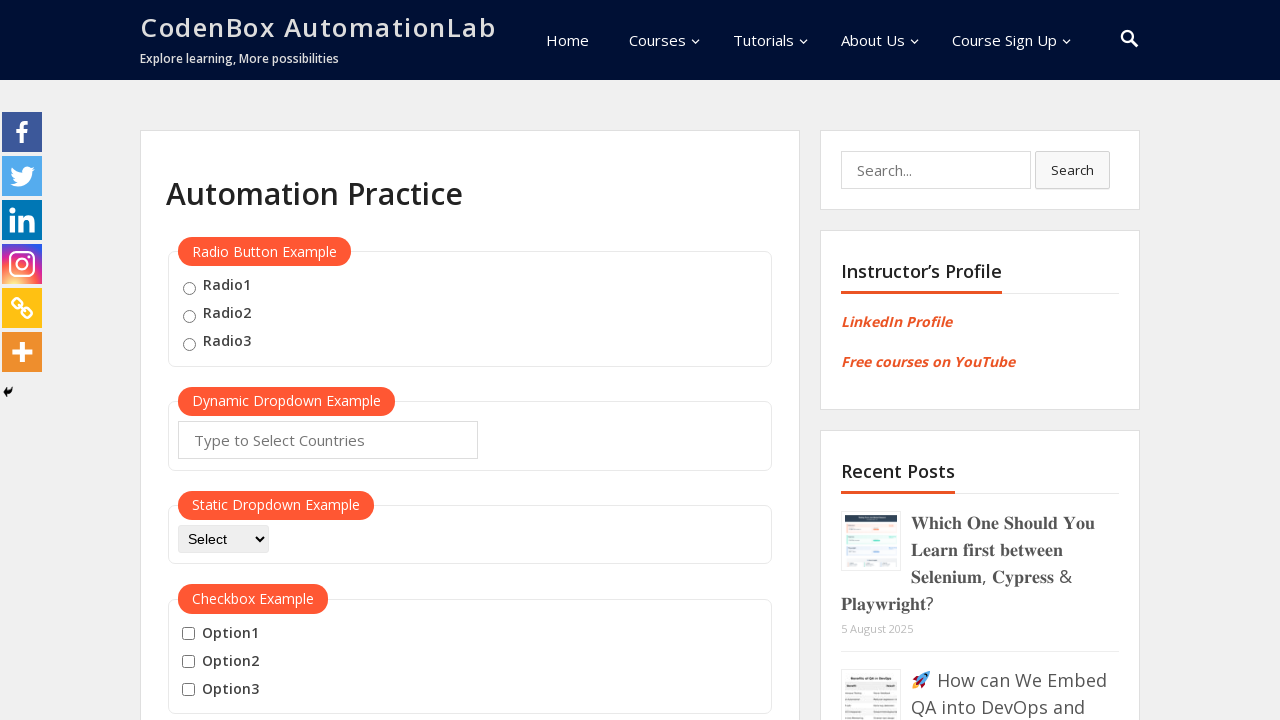

Navigated to practice page
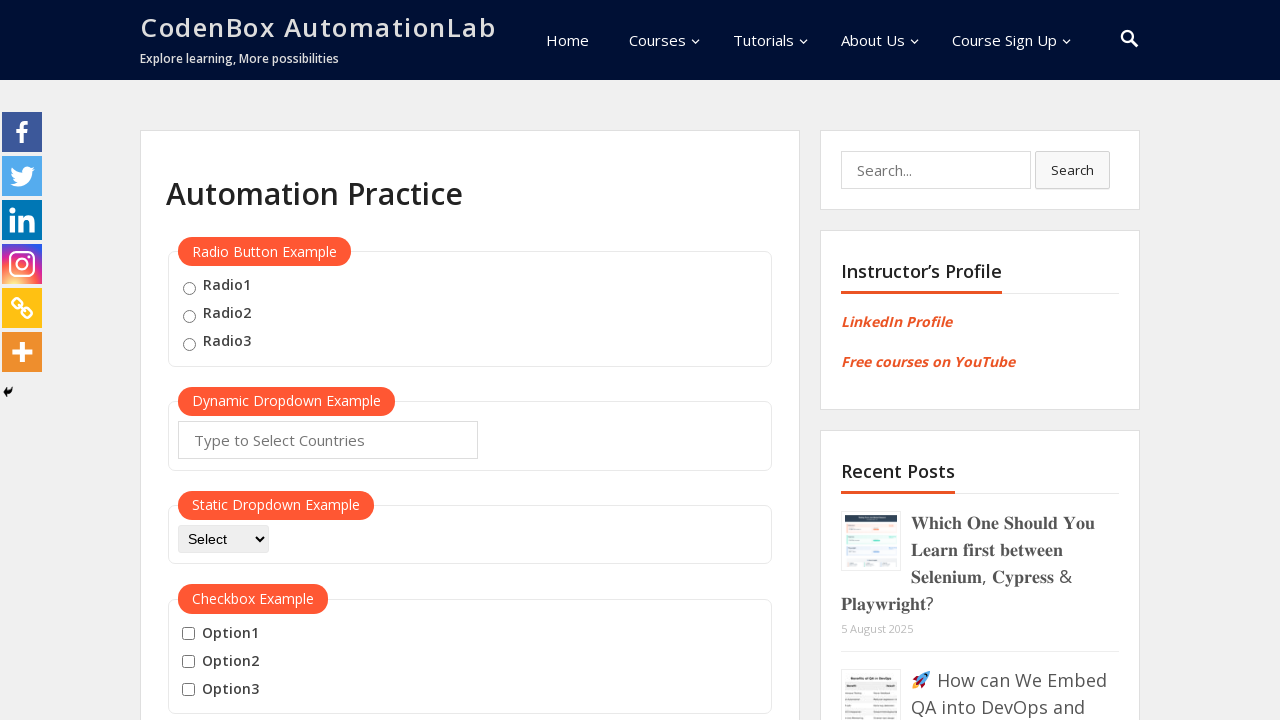

Selected option3 from static dropdown on #dropdown-class-example
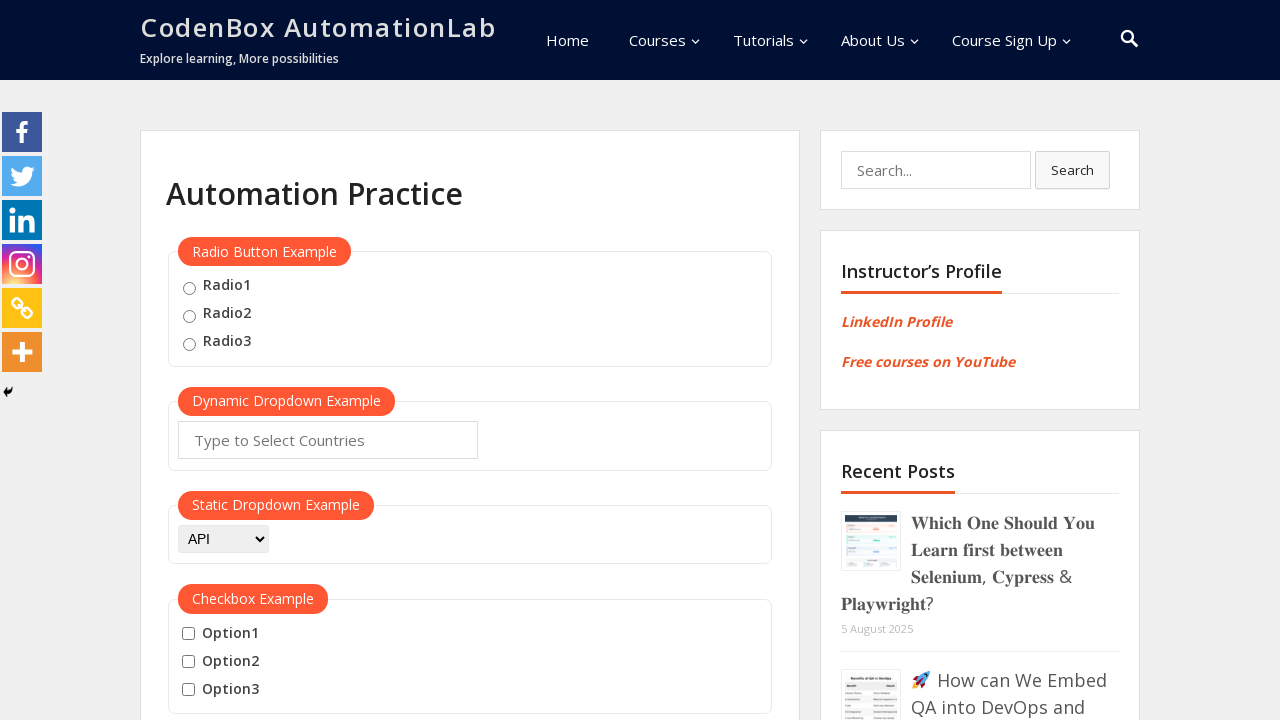

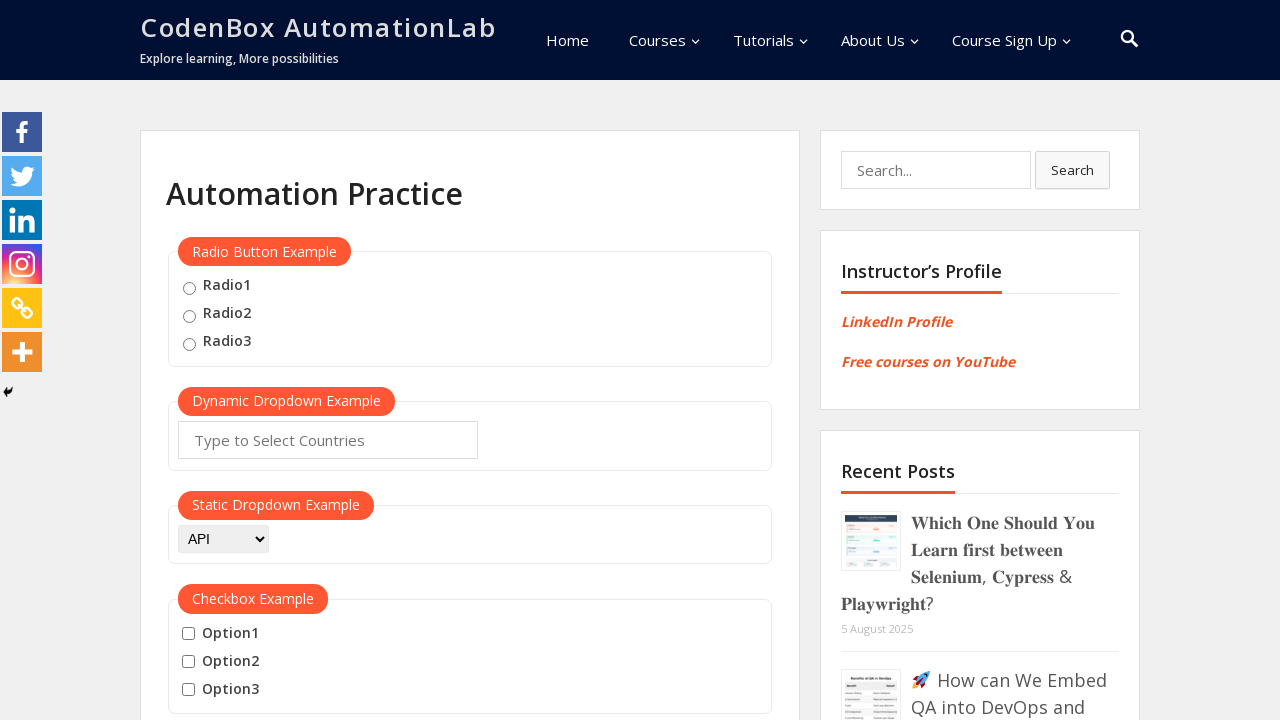